Tests dynamic controls by removing a checkbox element and enabling a disabled input field, verifying the UI changes after each action

Starting URL: https://the-internet.herokuapp.com/dynamic_controls

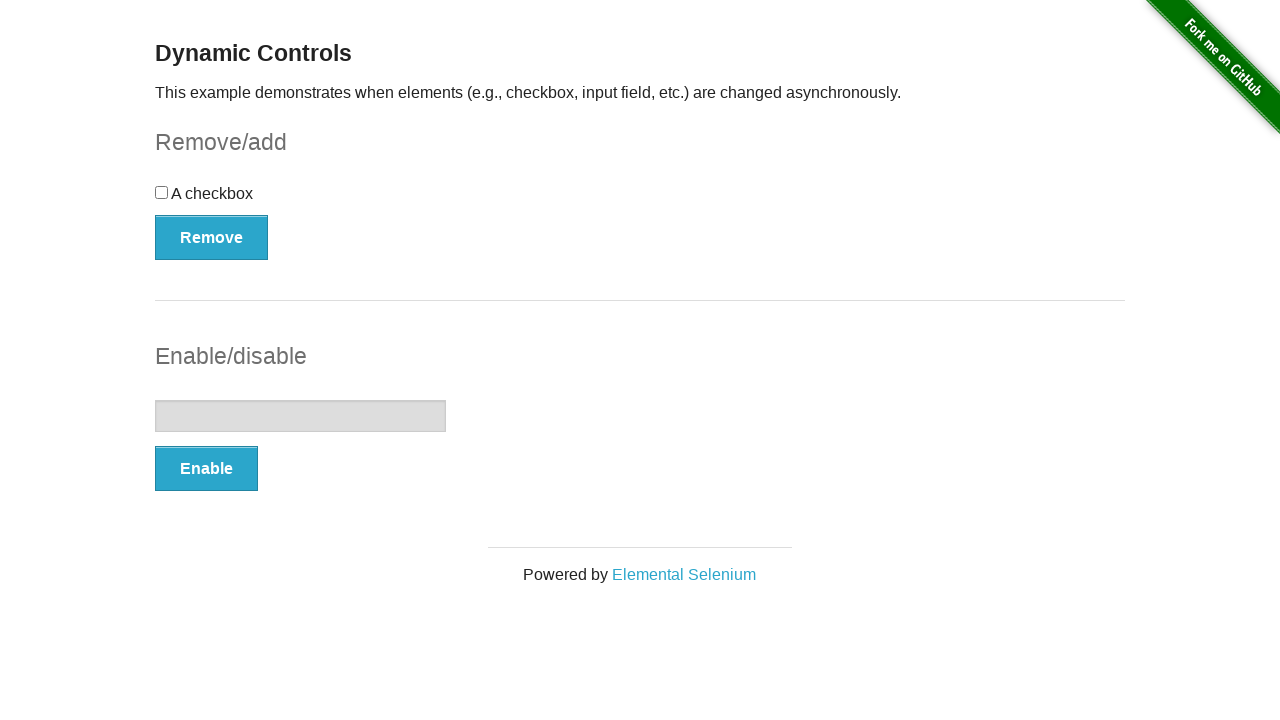

Clicked Remove button to remove checkbox element at (212, 237) on xpath=//*[text()='Remove']
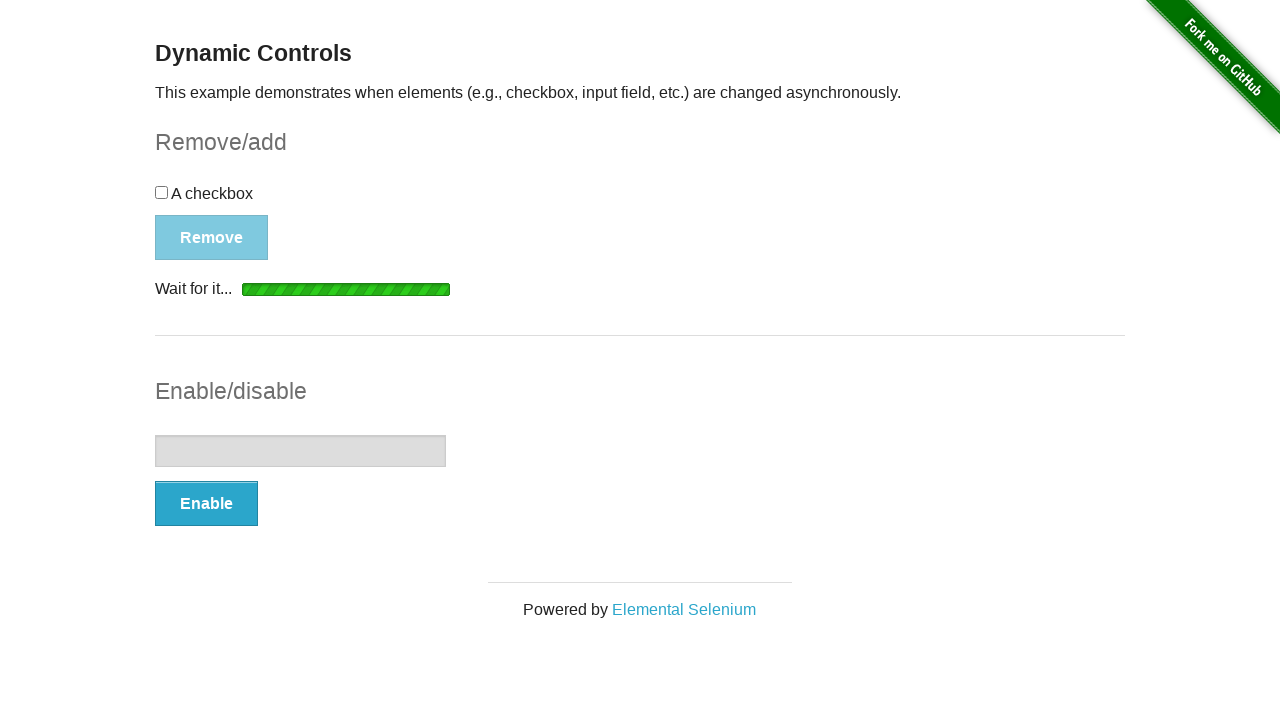

Checkbox removal confirmed with 'It's gone!' message
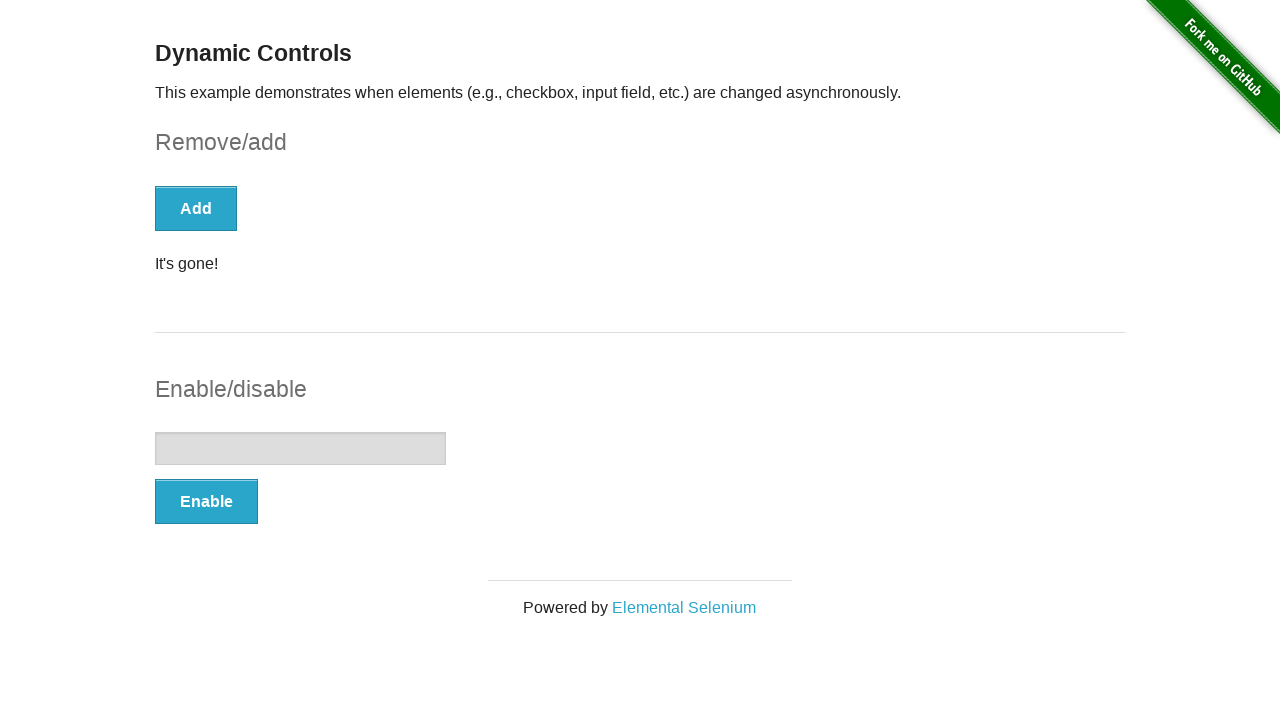

Verified checkbox element is no longer present in DOM
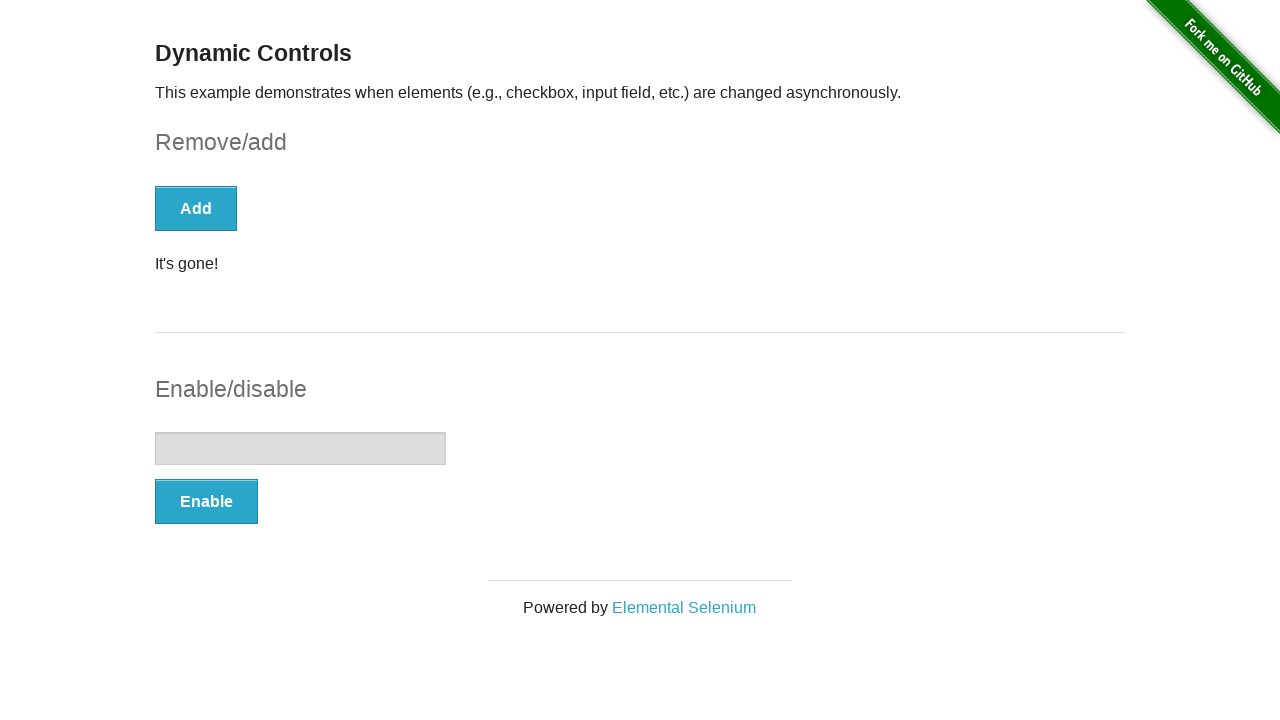

Verified input field is visible on the page
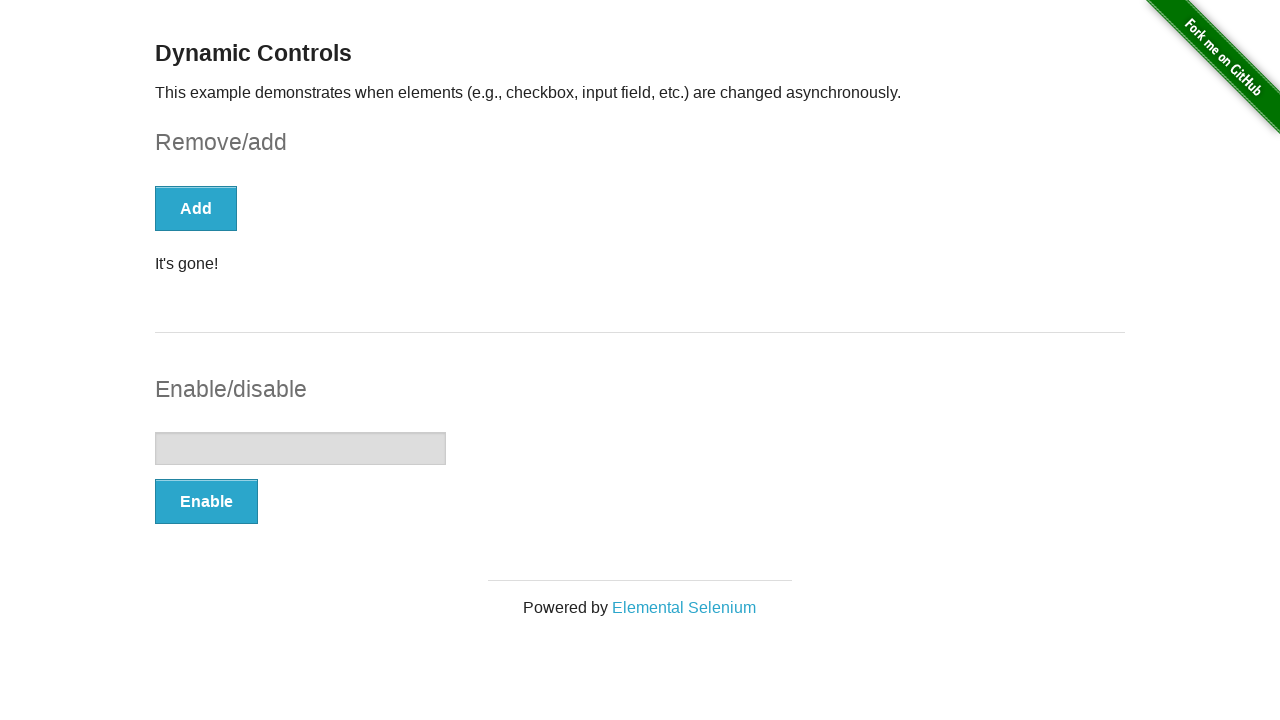

Clicked Enable button to enable the disabled input field at (206, 501) on xpath=//*[text()='Enable']
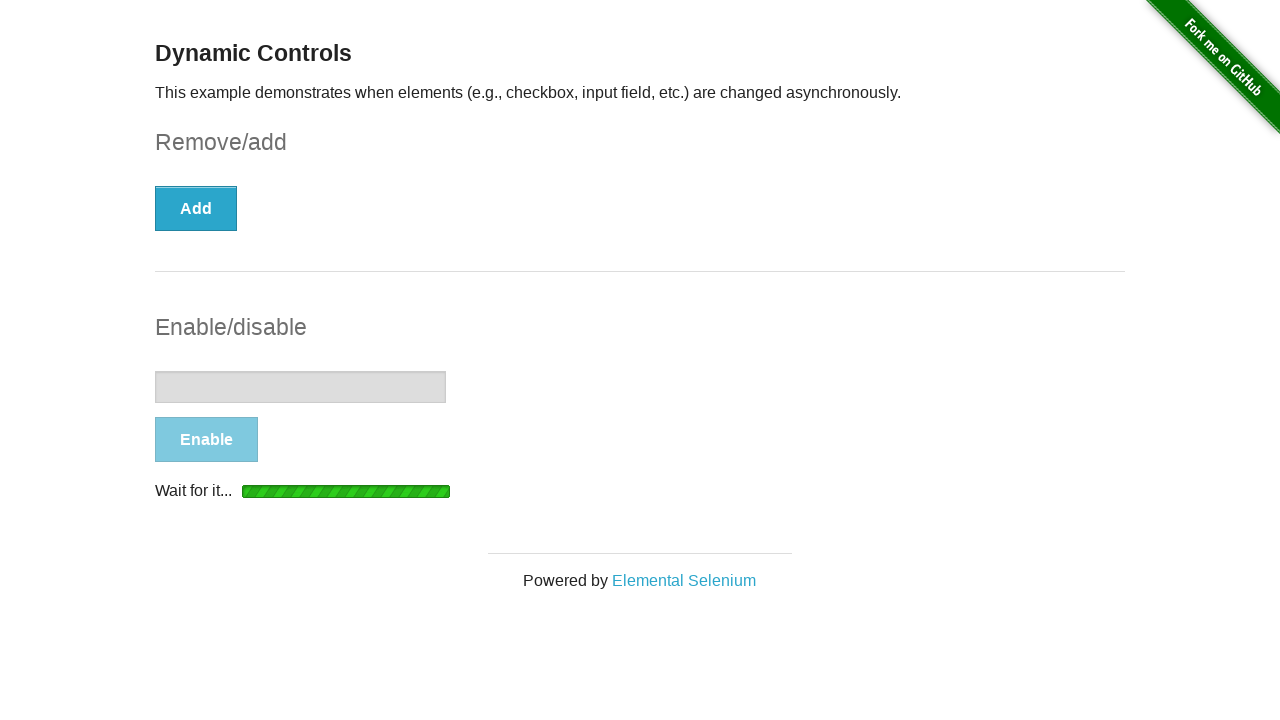

Input field enablement confirmed with 'It's enabled!' message
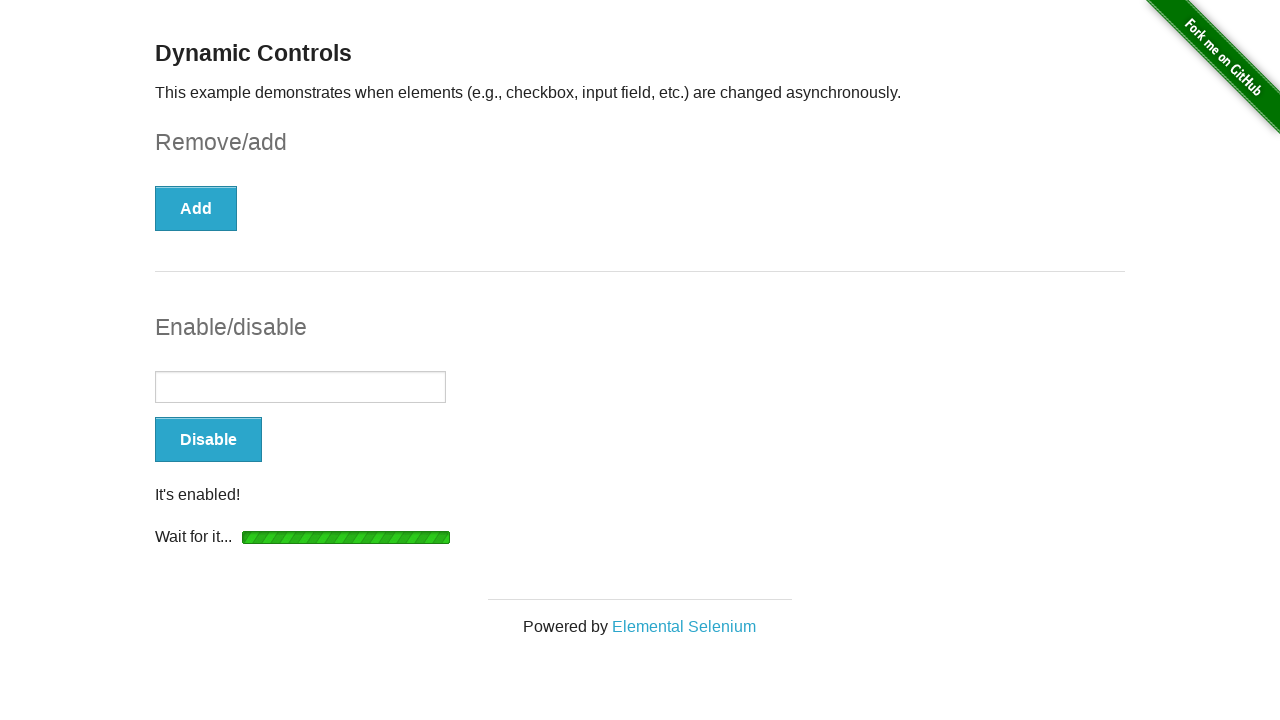

Verified input field is now enabled and ready for interaction
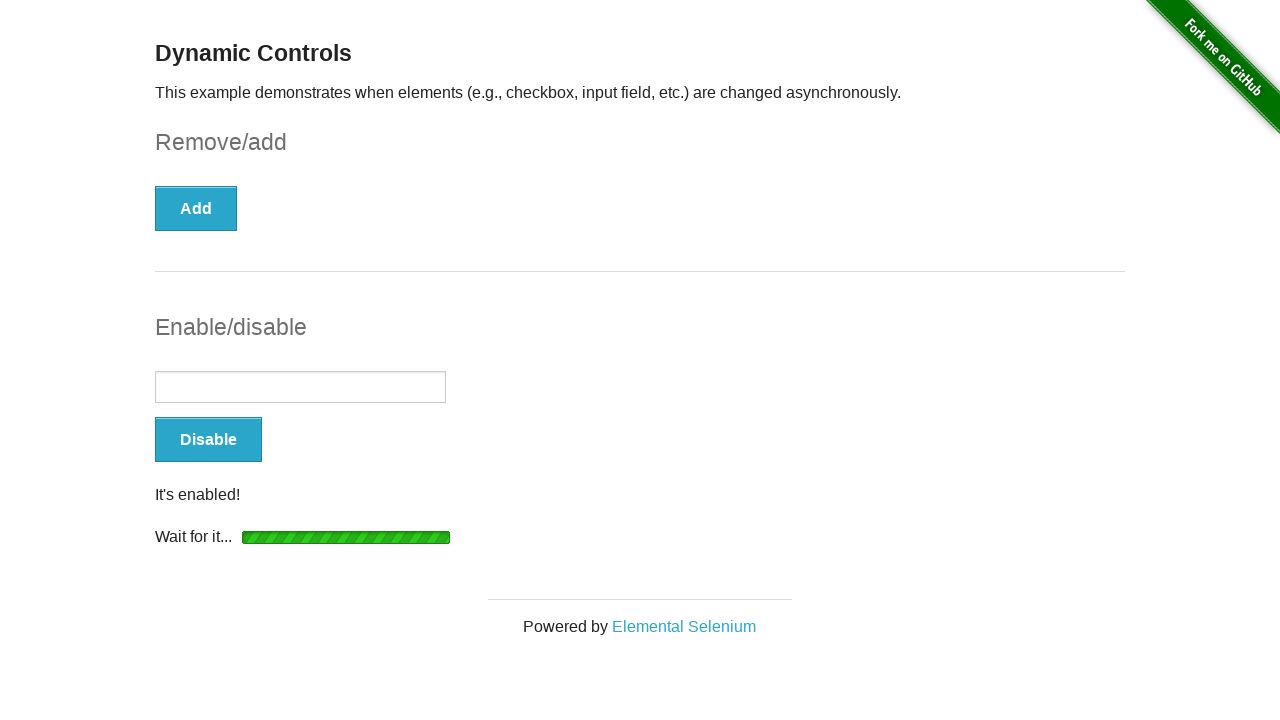

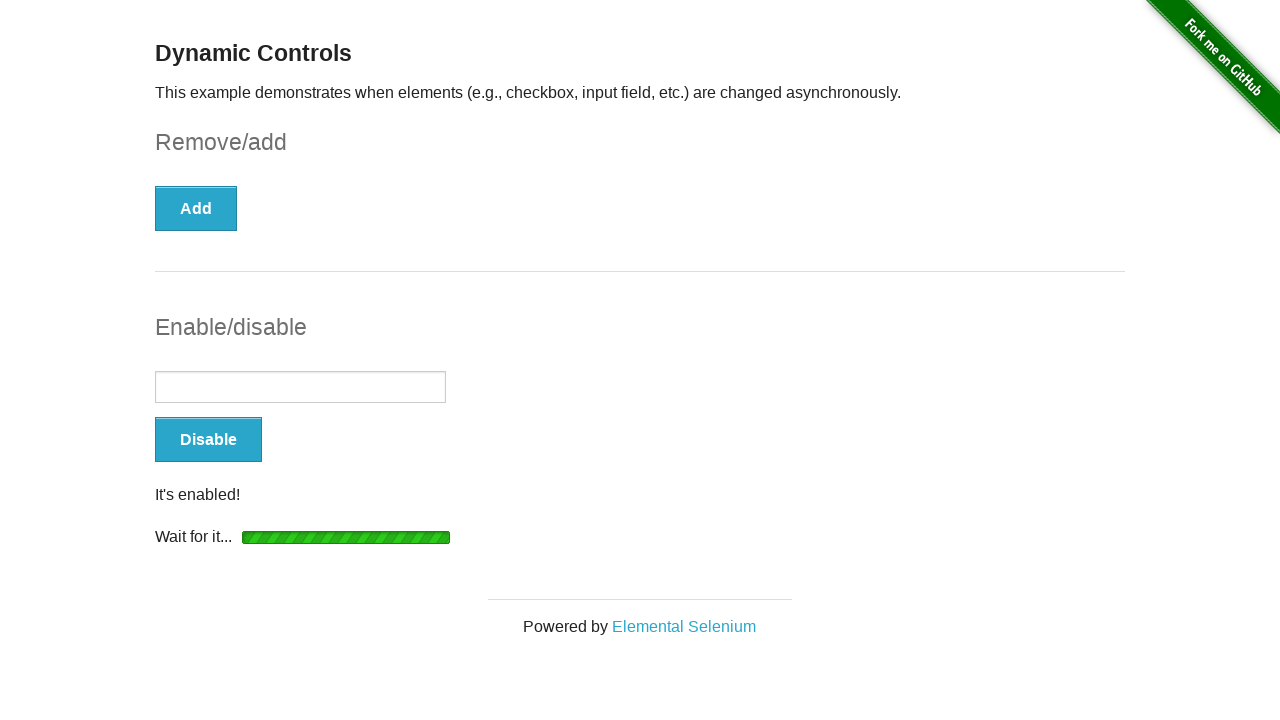